Verifies that the state dropdown is populated with options and can be interacted with

Starting URL: https://testcenter.techproeducation.com/index.php?page=dropdown

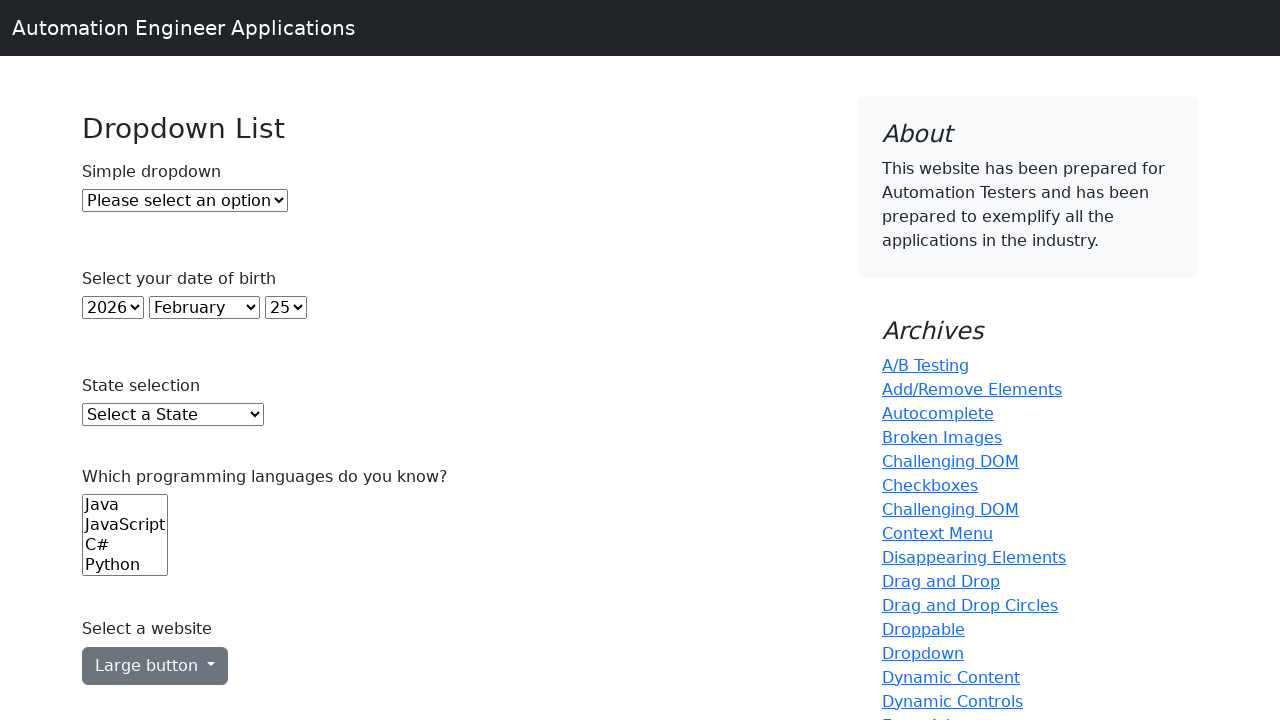

State dropdown element located and wait confirmed
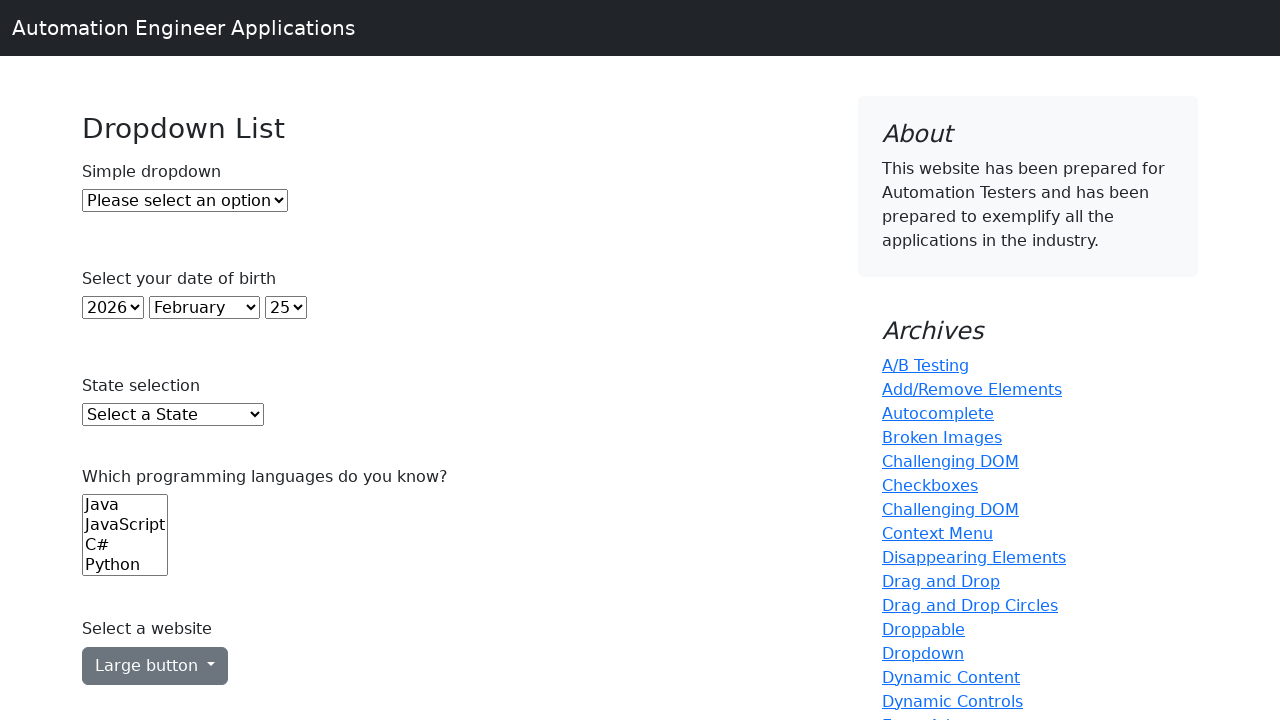

Clicked on state dropdown to open options at (173, 415) on select#state
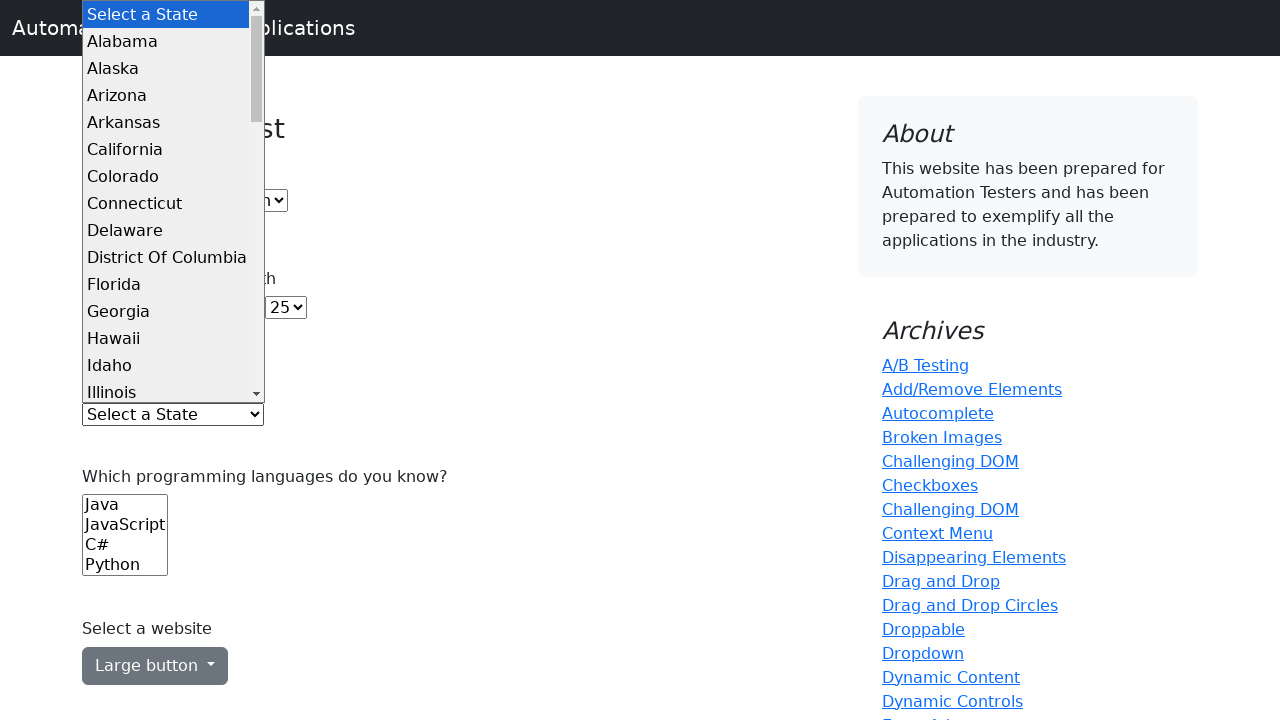

Selected option at index 15 from state dropdown on select#state
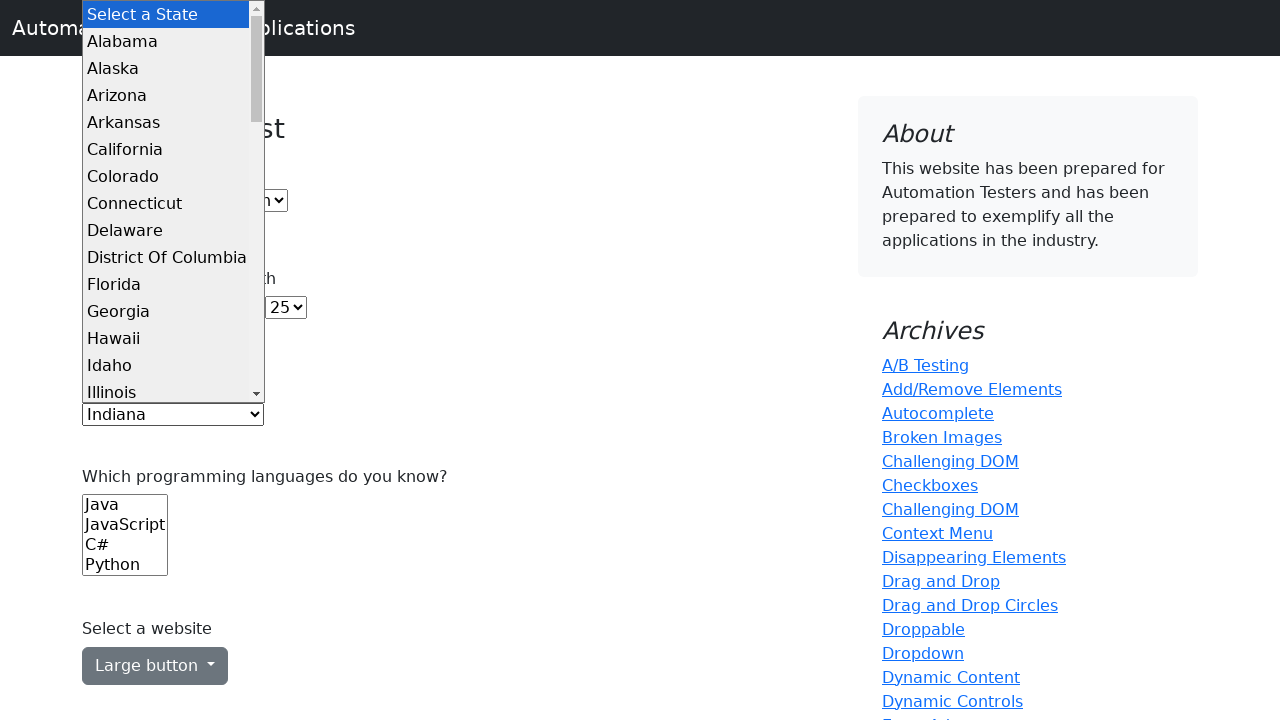

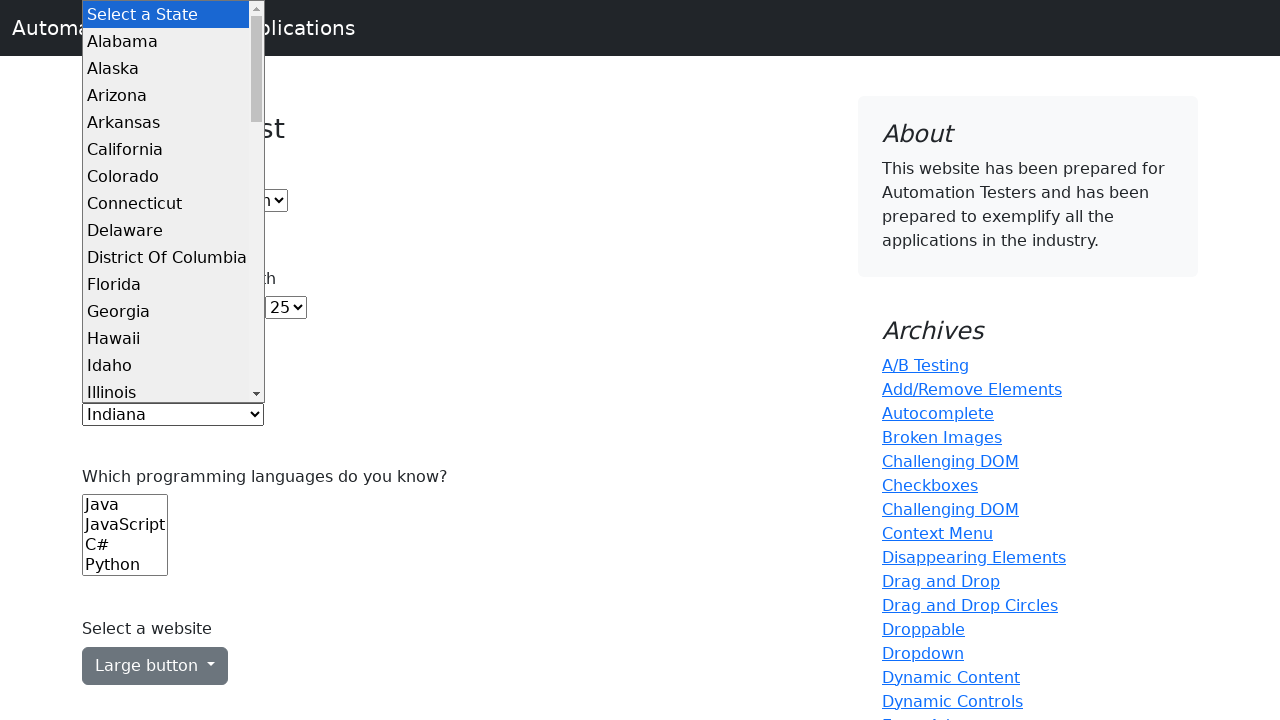